Performs scrolling on the main page and then scrolls within a specific table element

Starting URL: https://rahulshettyacademy.com/AutomationPractice/

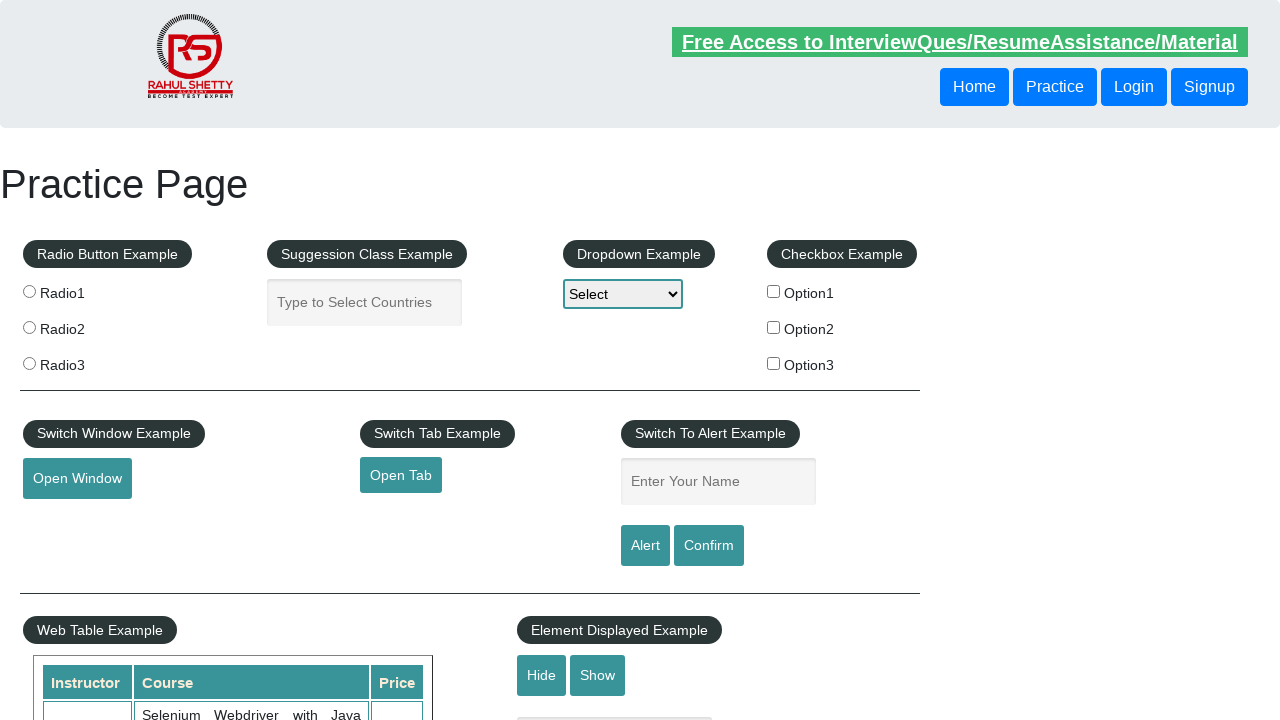

Scrolled main page down by 500 pixels using JavaScript
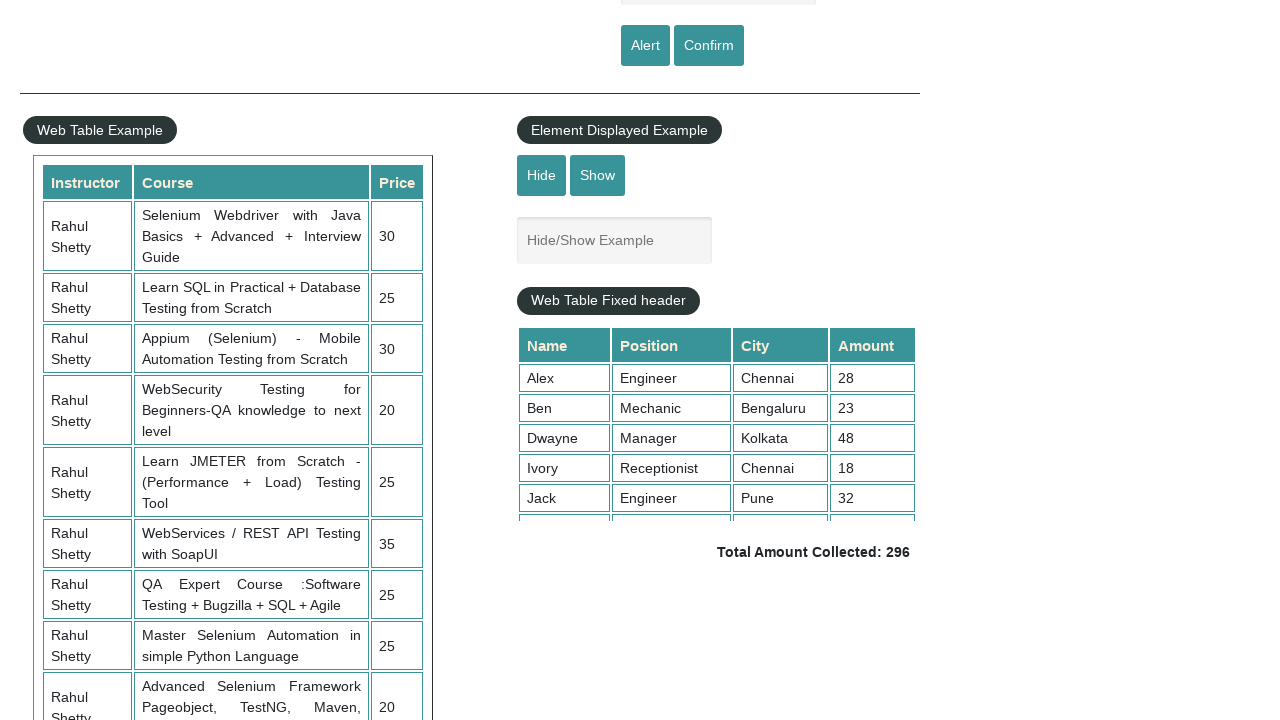

Waited 1000ms for scroll animation to complete
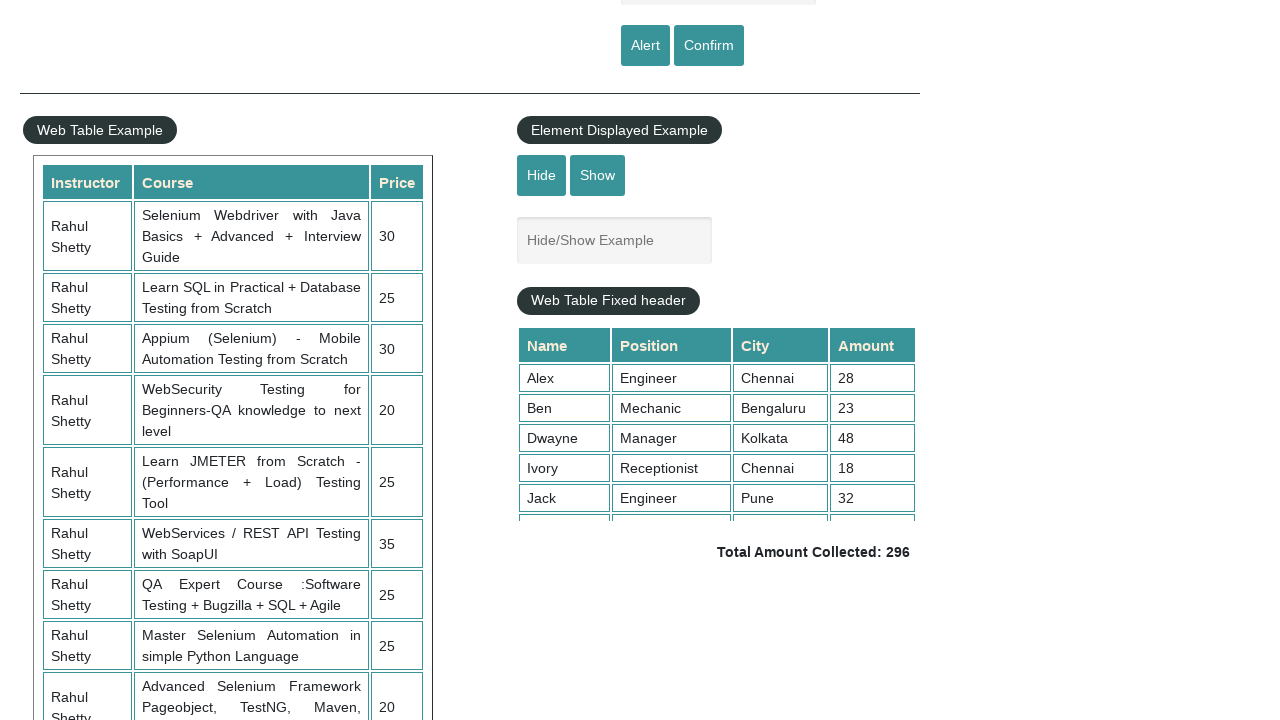

Scrolled table element with class 'tableFixHead' down by 500 pixels using JavaScript
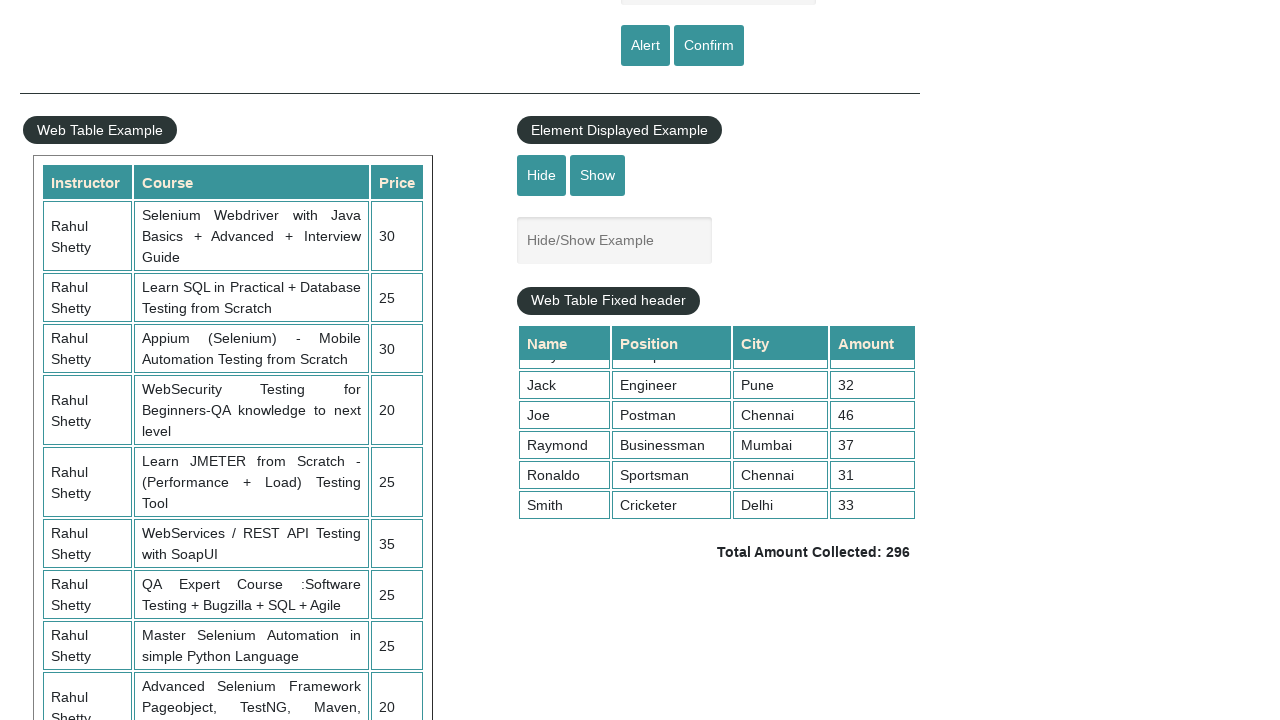

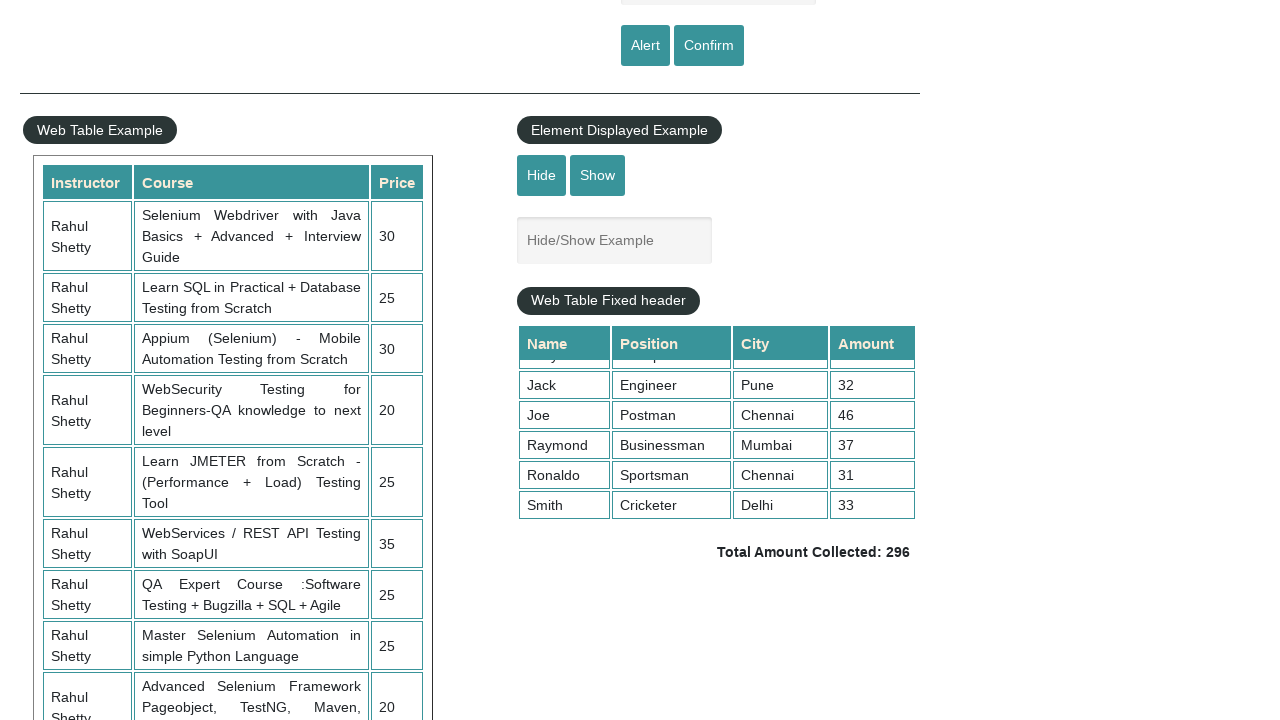